Navigates to a Stepik lesson page, fills in an answer in the textarea field, and clicks the submit button to submit the solution.

Starting URL: https://stepik.org/lesson/25969/step/12

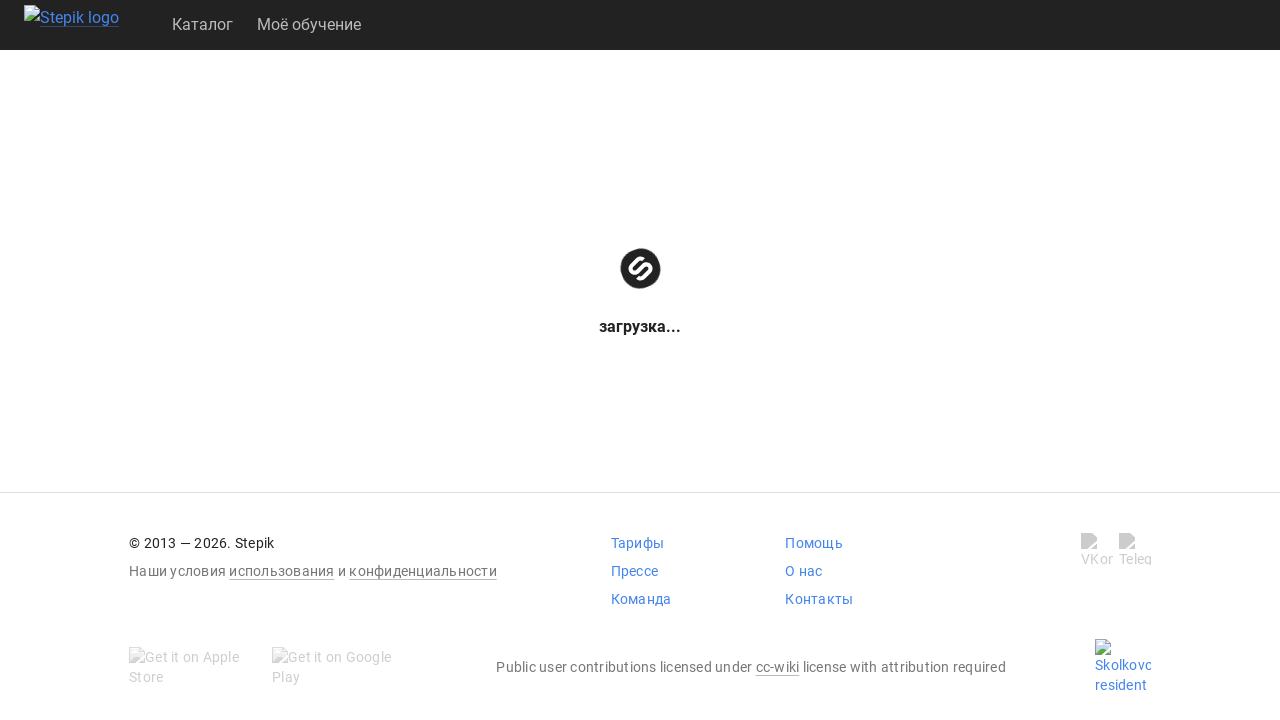

Waited for textarea field to be available
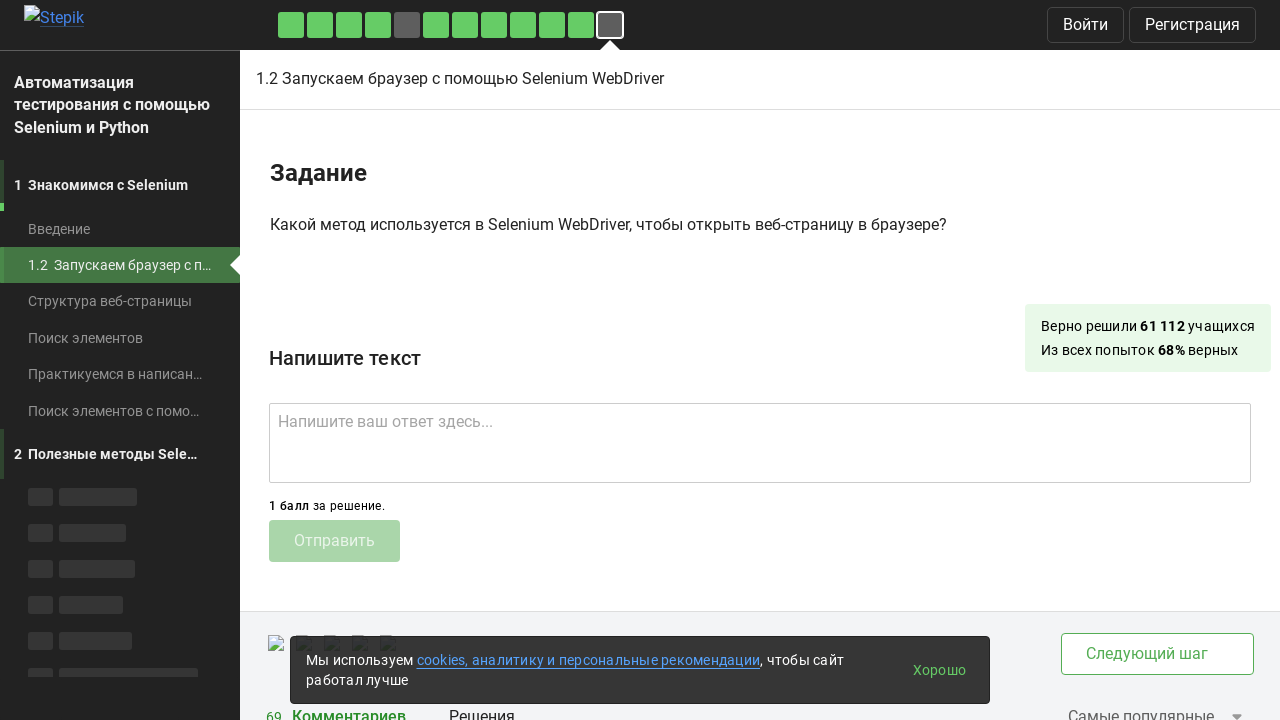

Filled textarea with answer 'get()' on .textarea
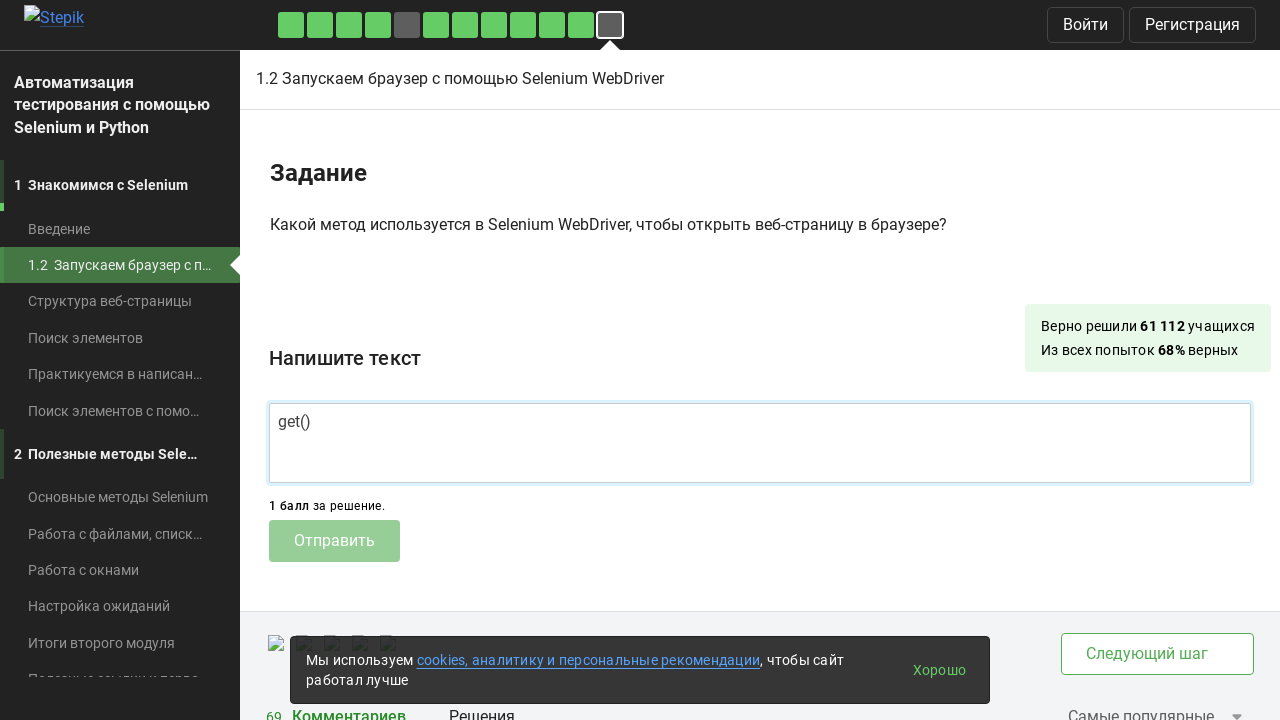

Clicked submit button to submit the answer at (334, 541) on .submit-submission
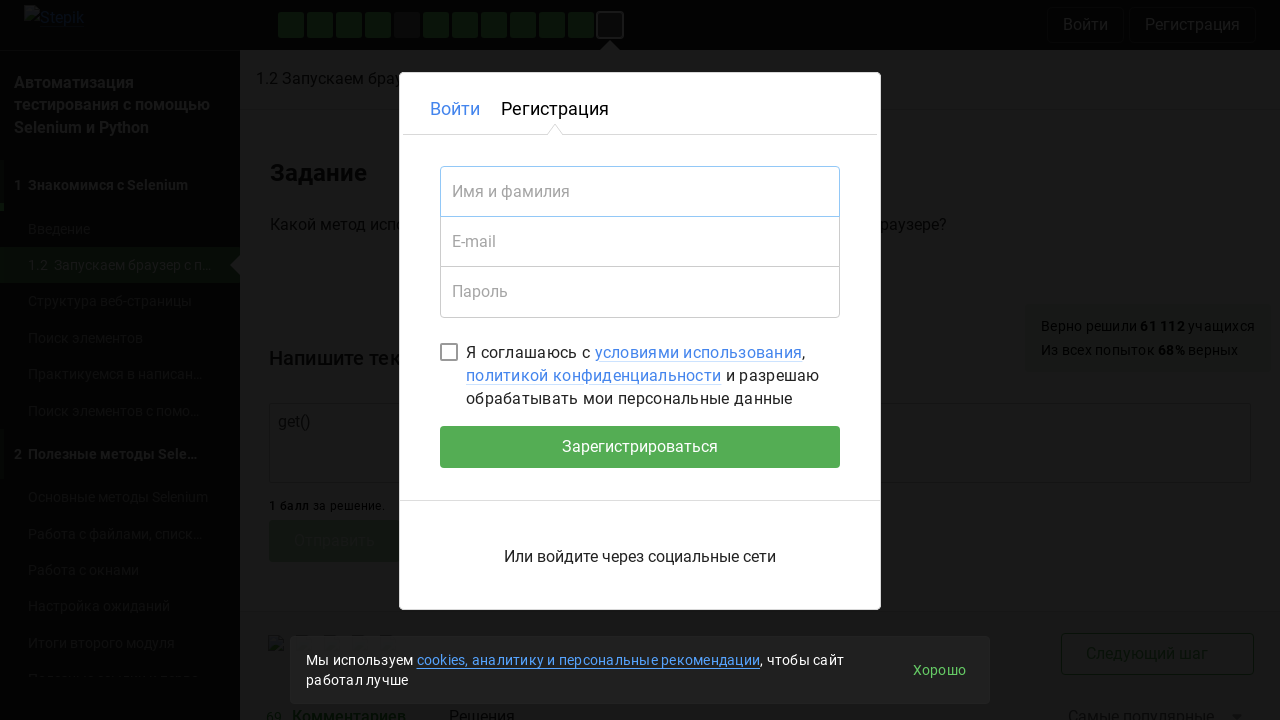

Waited for submission response to appear
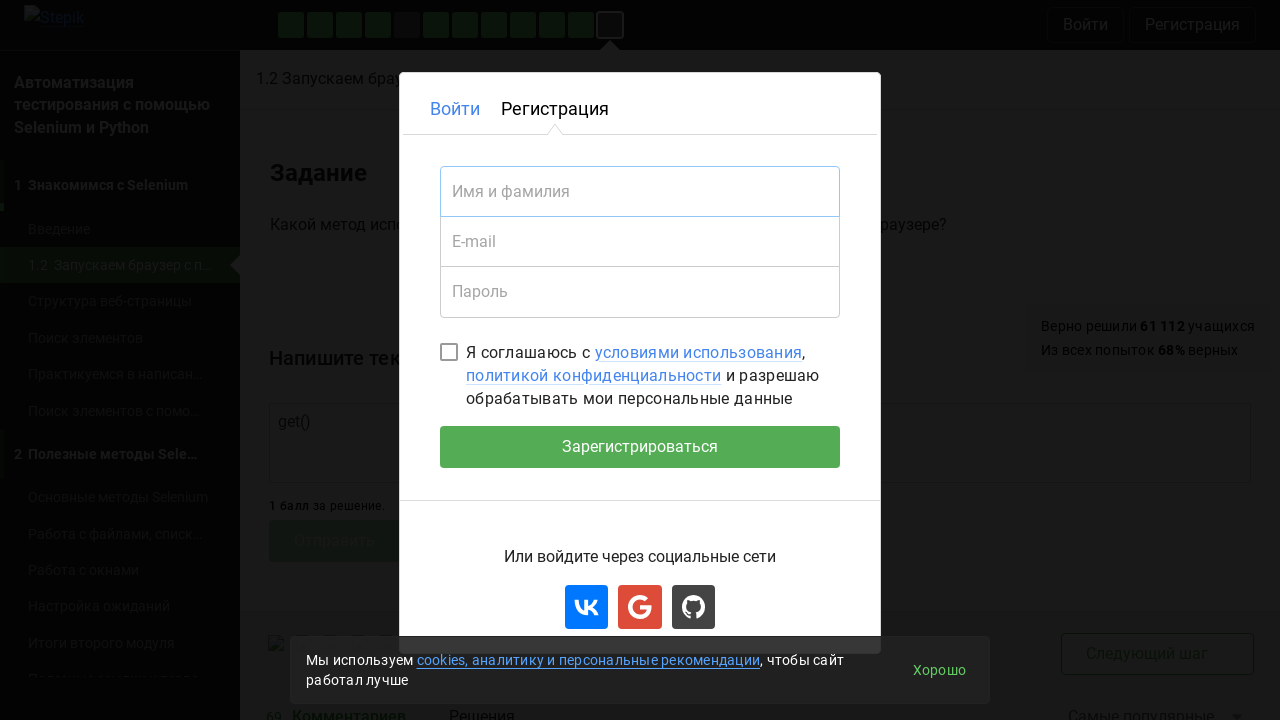

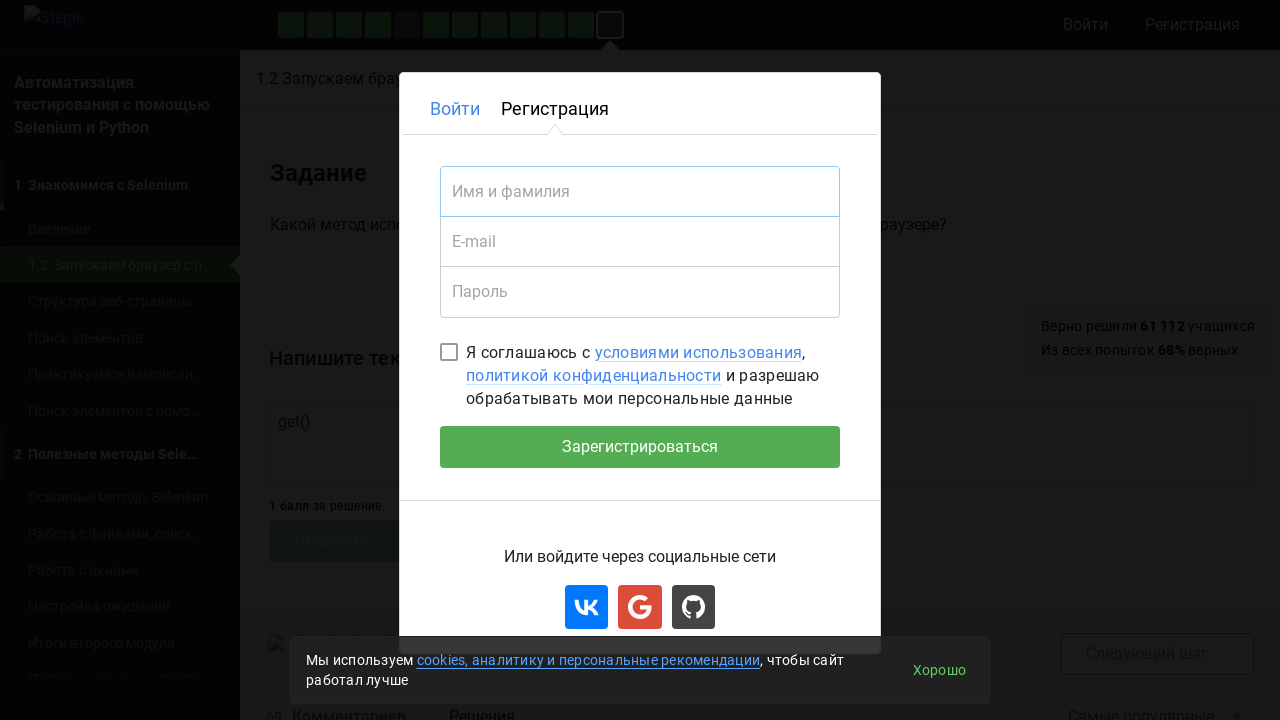